Navigates to Flipkart homepage and verifies the page loads

Starting URL: https://www.flipkart.com

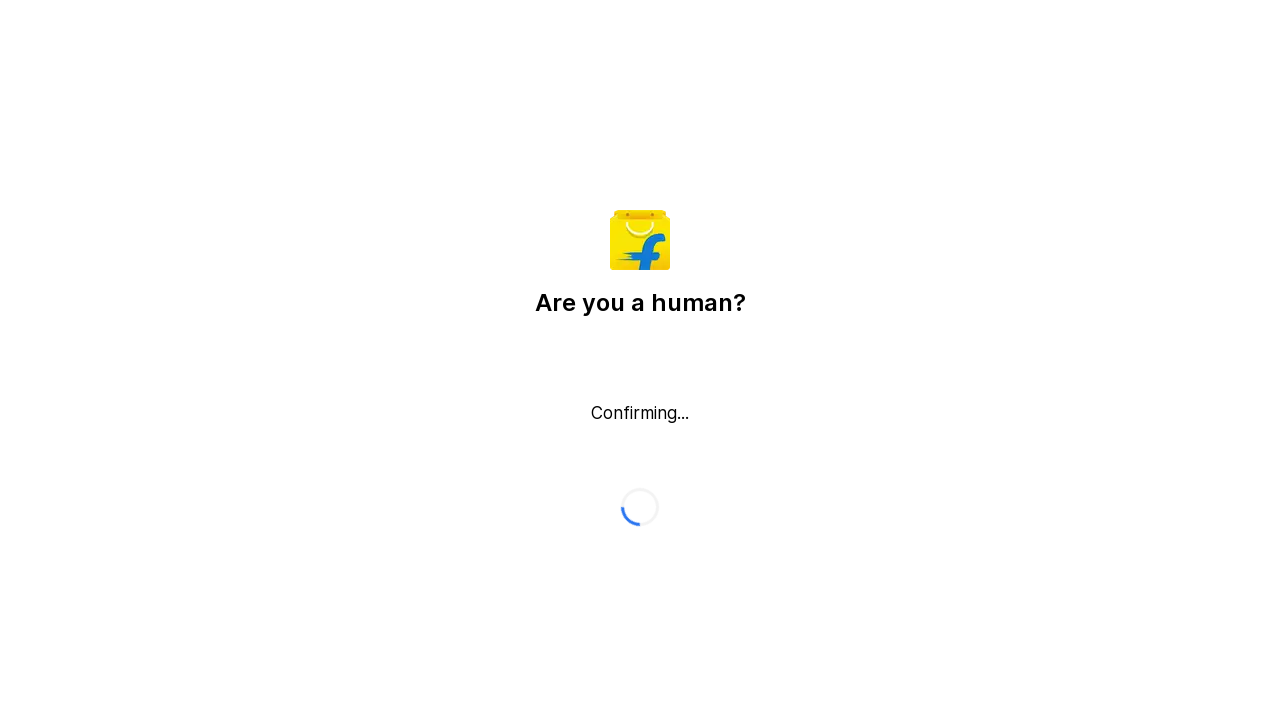

Flipkart homepage loaded - DOM content ready
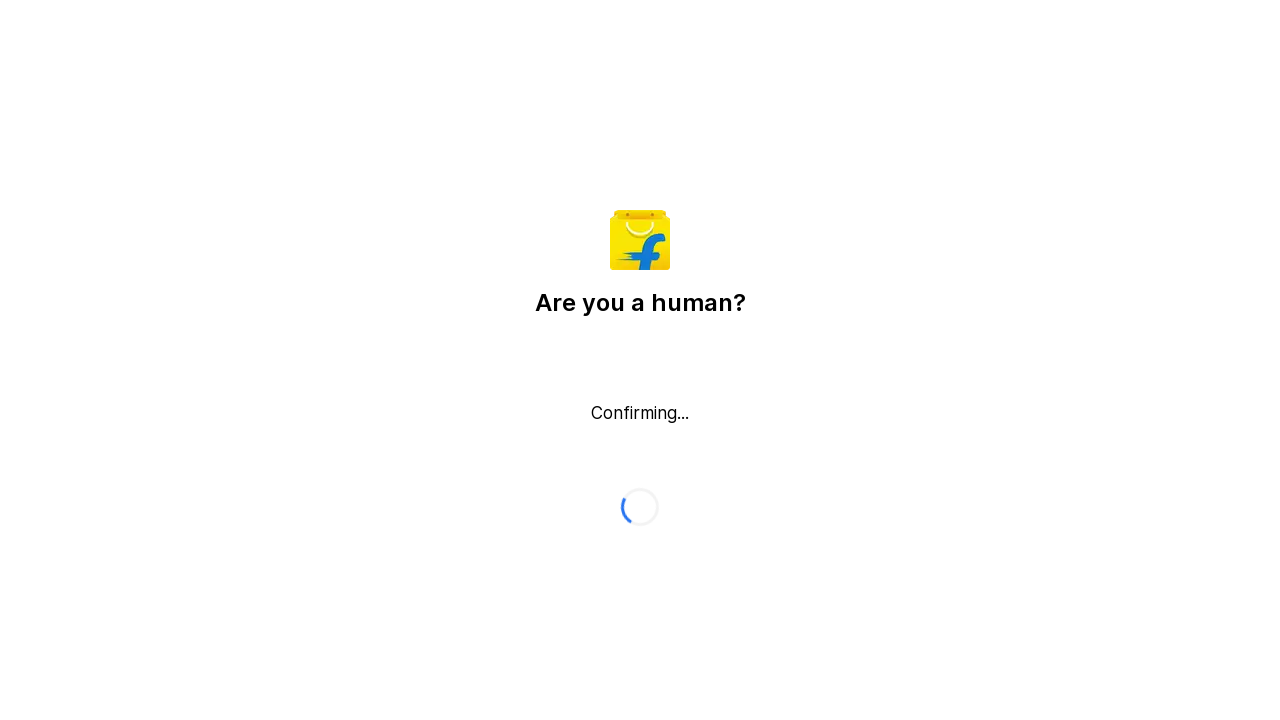

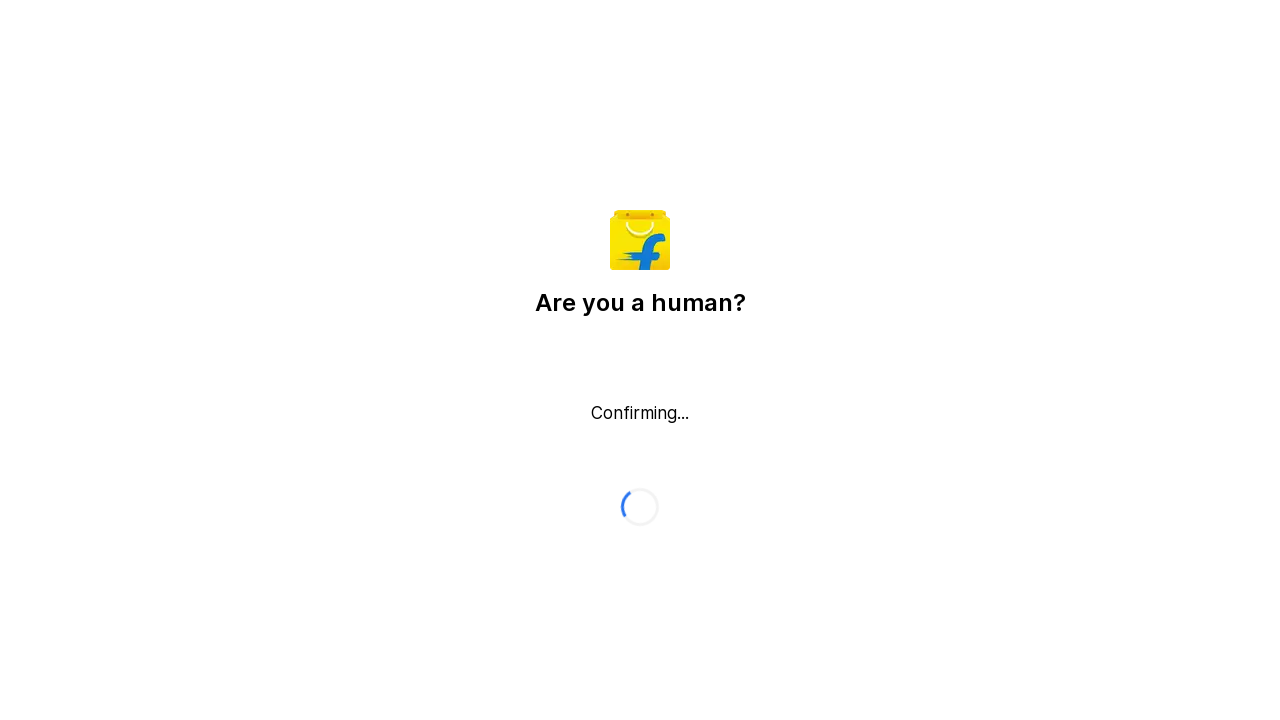